Tests iframe handling by scrolling down the page, switching to an iframe, and clicking a Register link within it, then switching back to the parent frame

Starting URL: https://rahulshettyacademy.com/AutomationPractice/

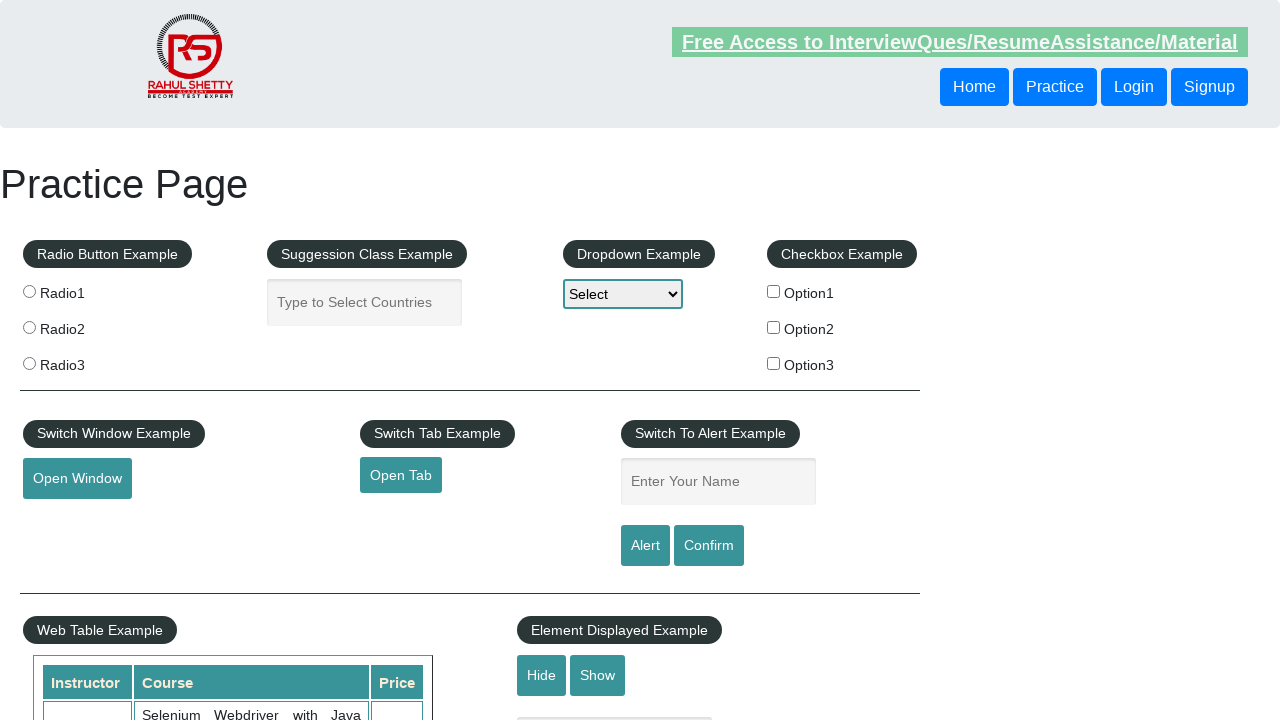

Pressed Page Down to scroll down the page
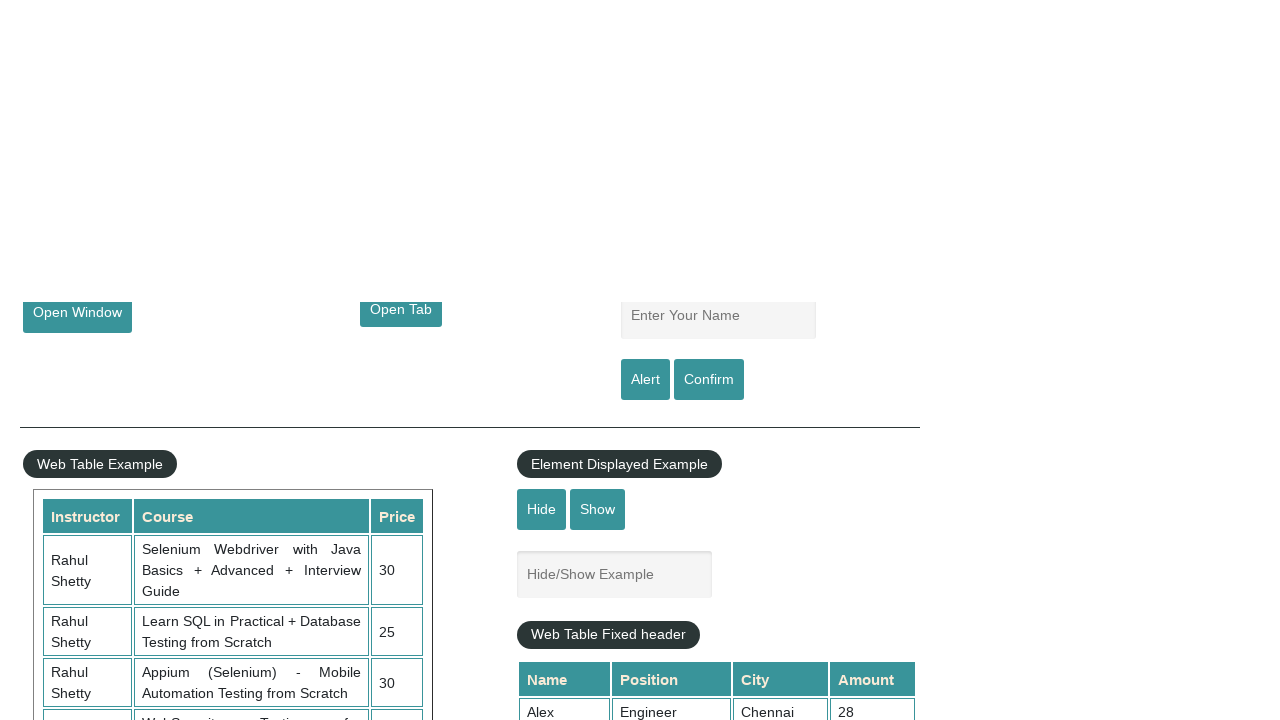

Pressed Page Down again to continue scrolling
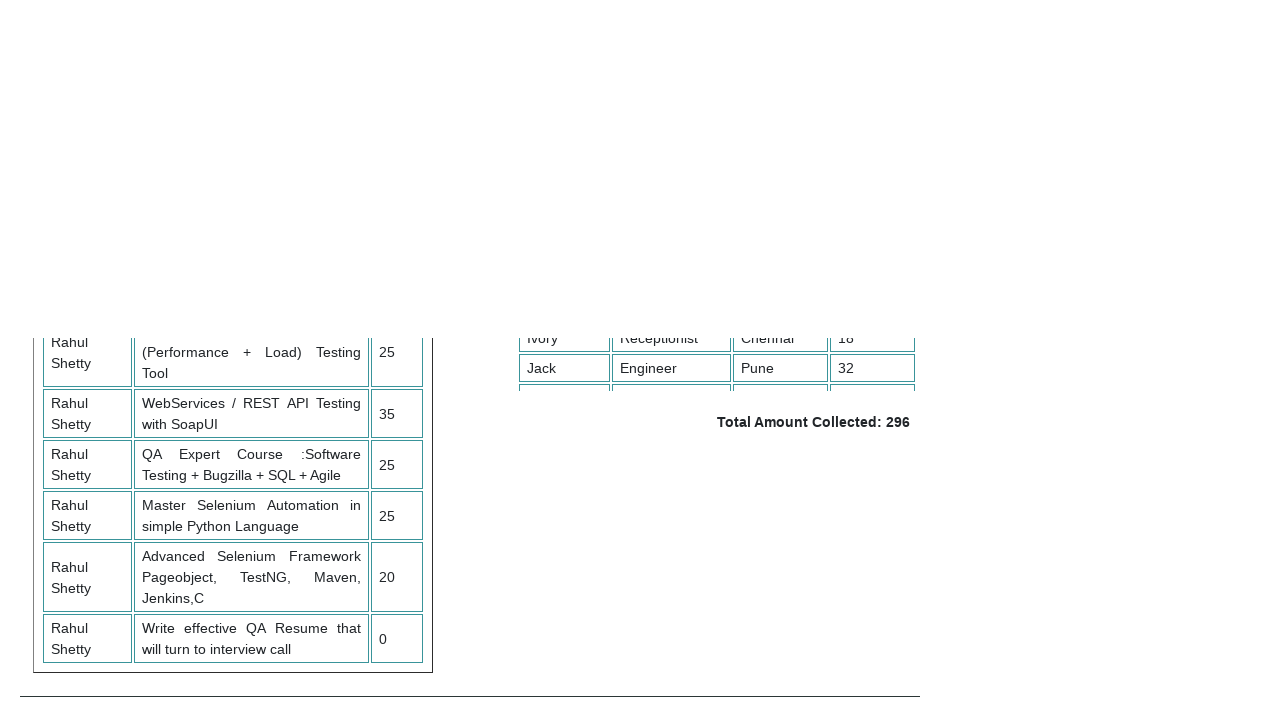

Located iframe with id 'courses-iframe'
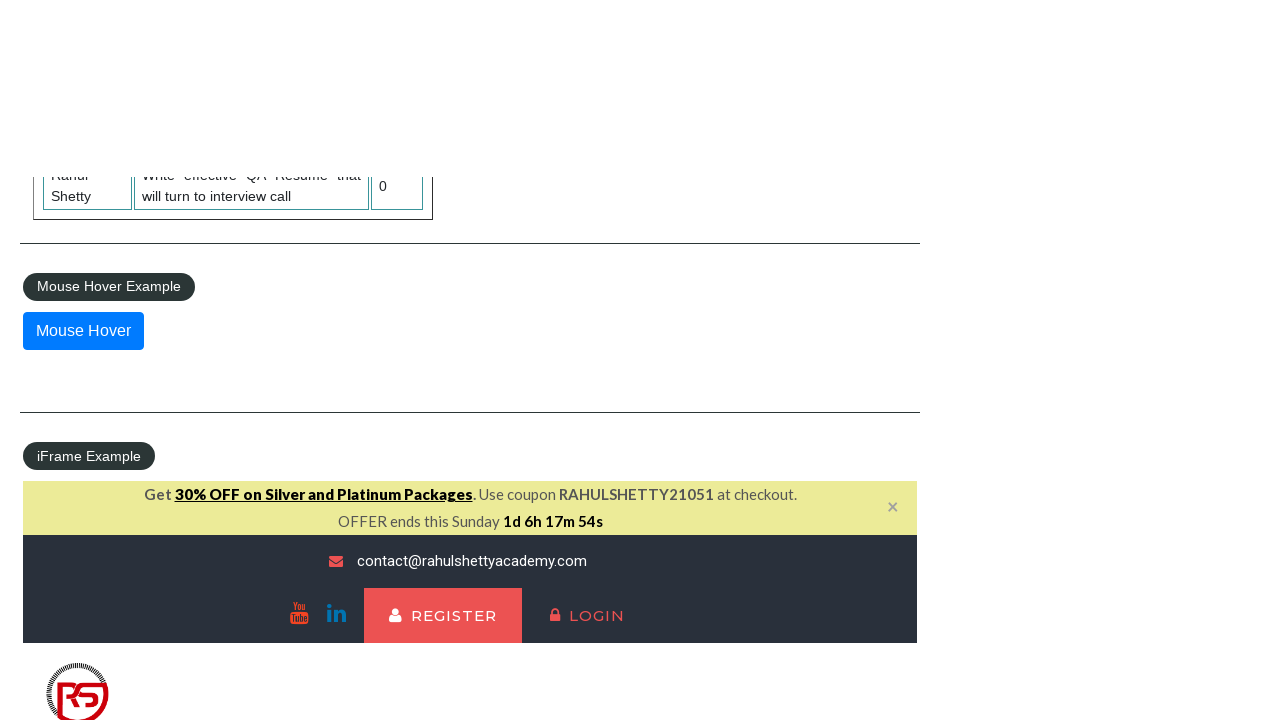

Clicked Register link within the iframe at (443, 439) on iframe#courses-iframe >> internal:control=enter-frame >> a:text('Register')
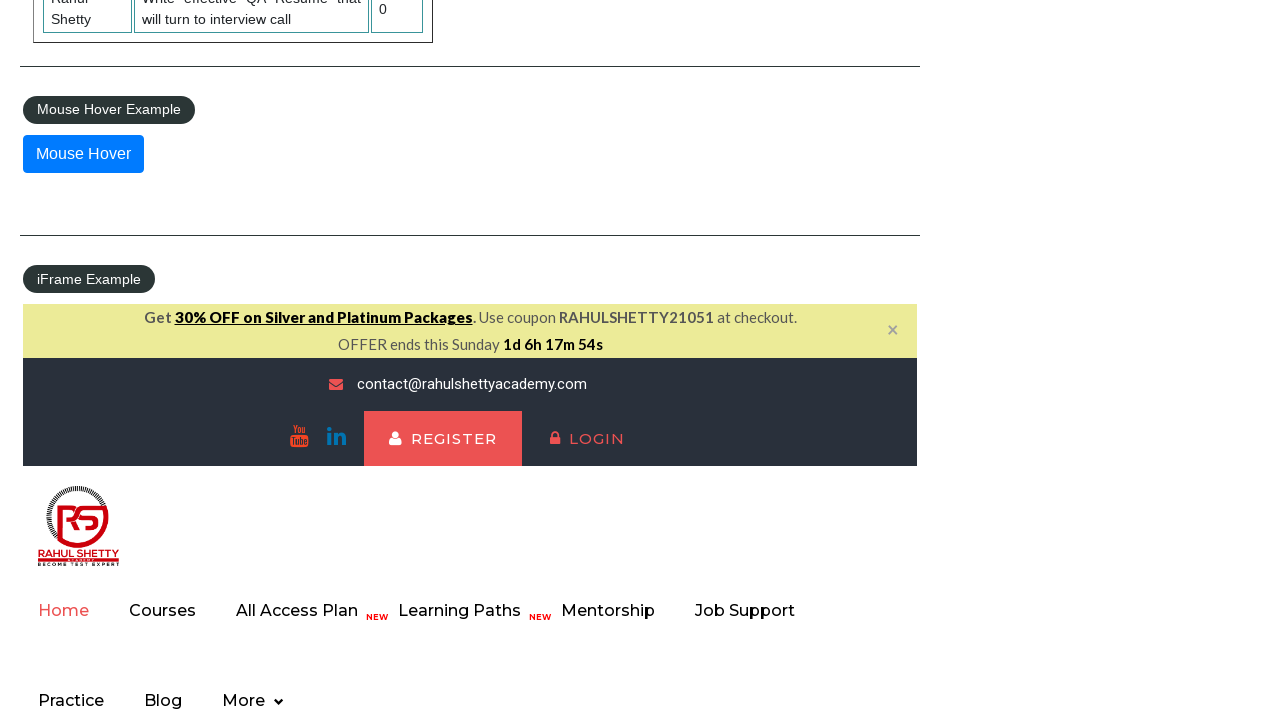

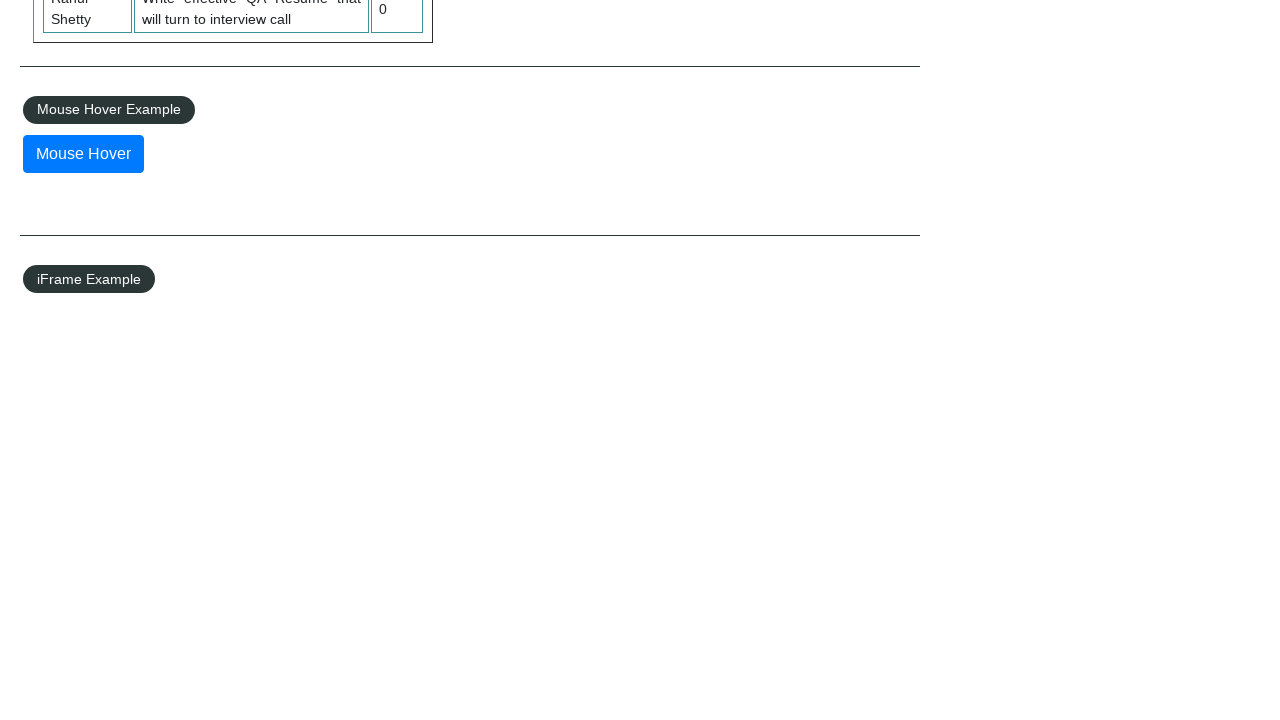